Tests that the page title is not the lowercase string "youtube" (case sensitivity check)

Starting URL: https://youtube.com

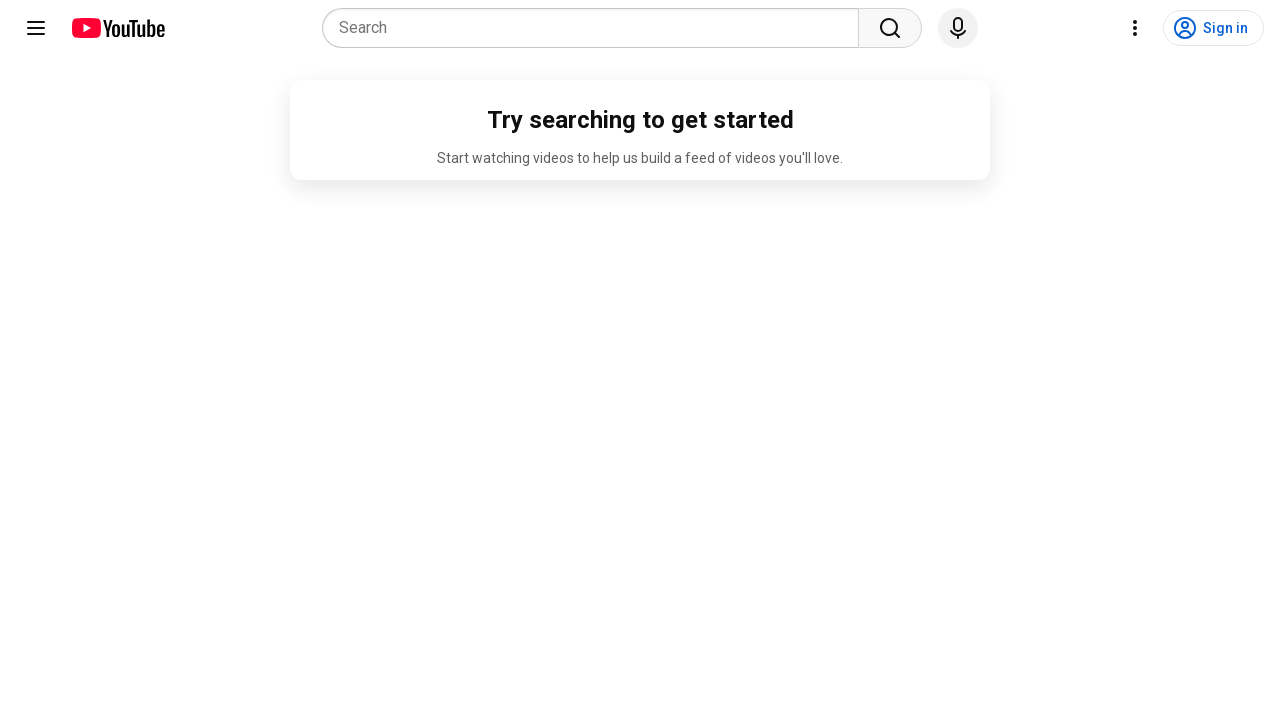

Navigated to https://youtube.com
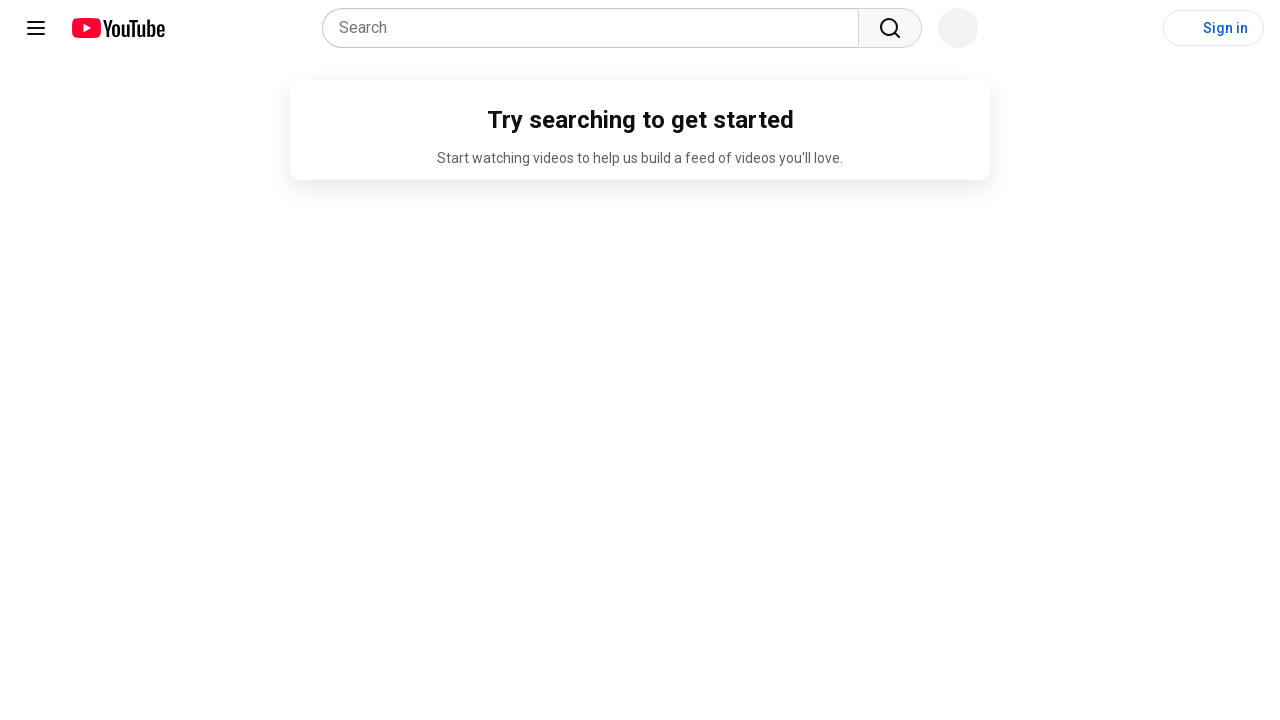

Verified page title is not the lowercase string 'youtube' (case sensitivity check passed)
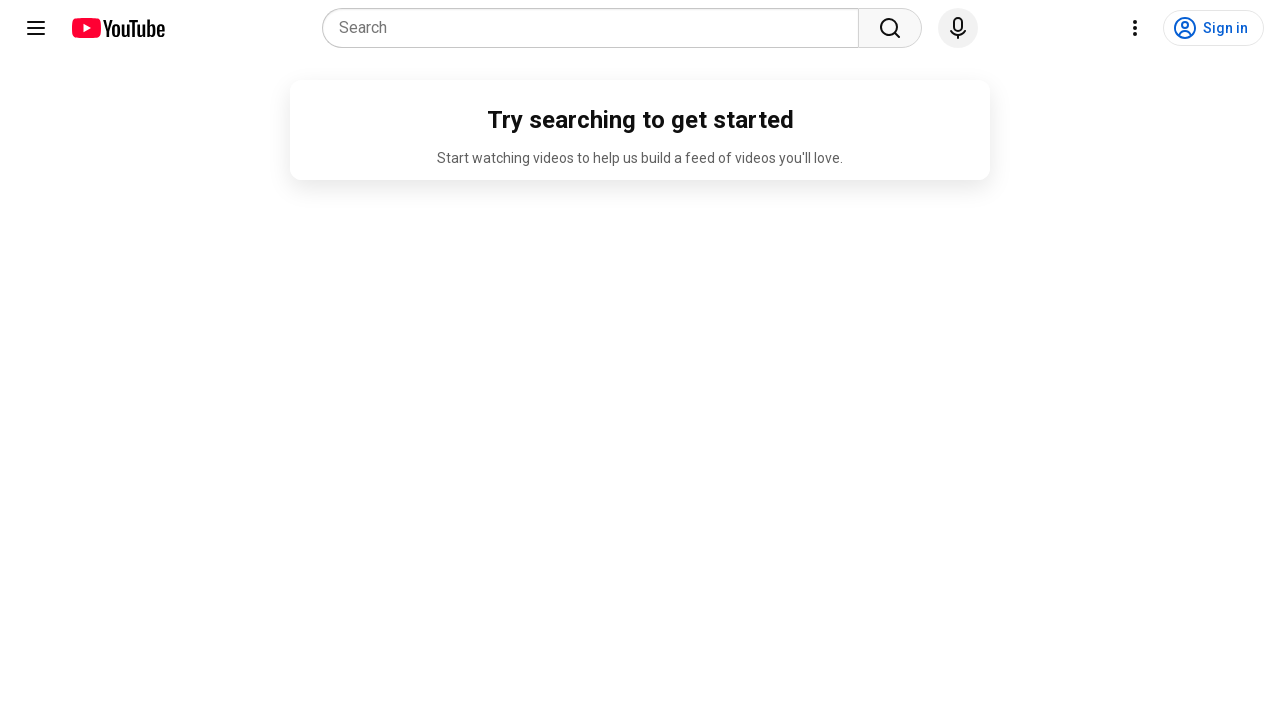

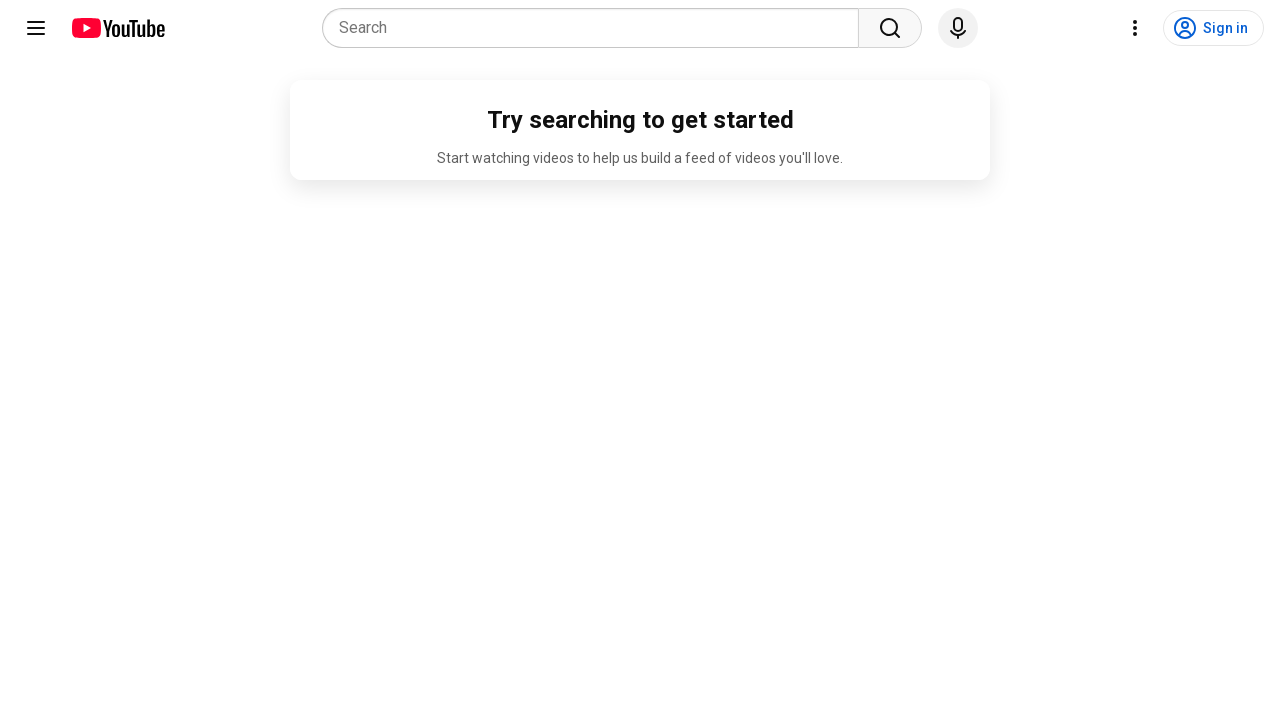